Clicks on News button while already on news page to verify it stays on the same page

Starting URL: https://bauxiteresidue.ufma.br/pages/noticias.php

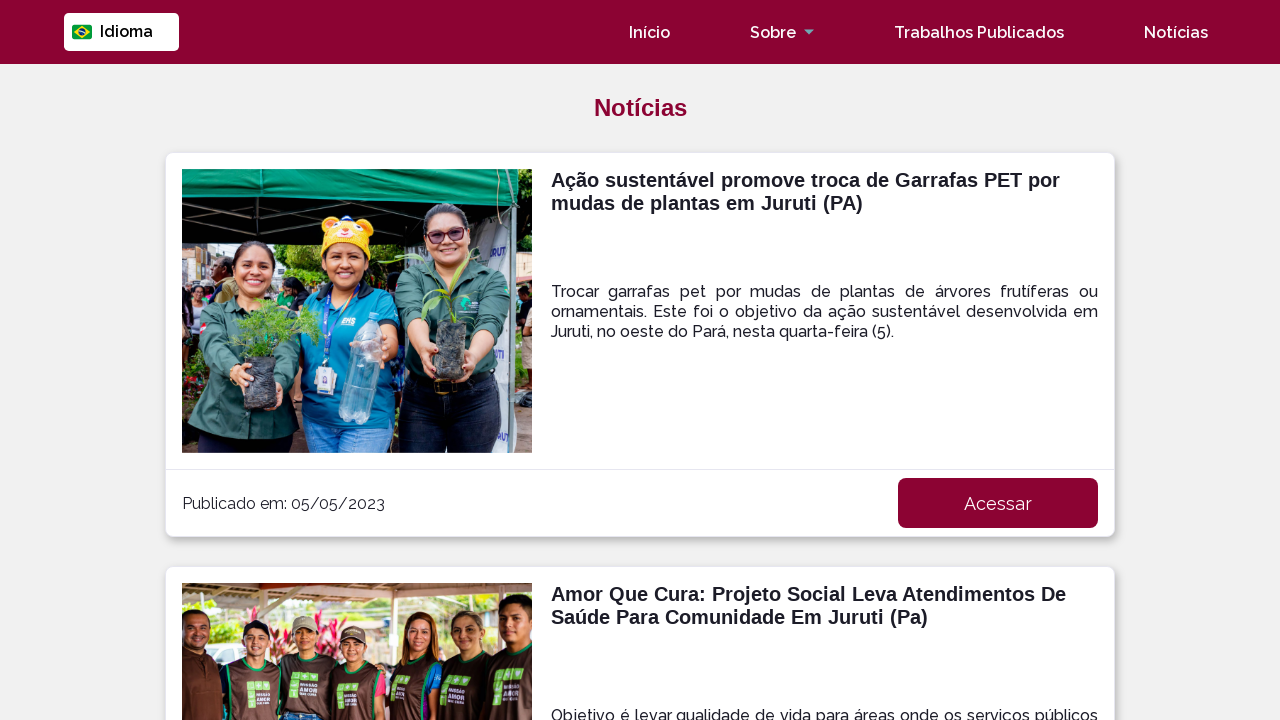

Clicked News button while on news page at (1176, 32) on text=Notícias
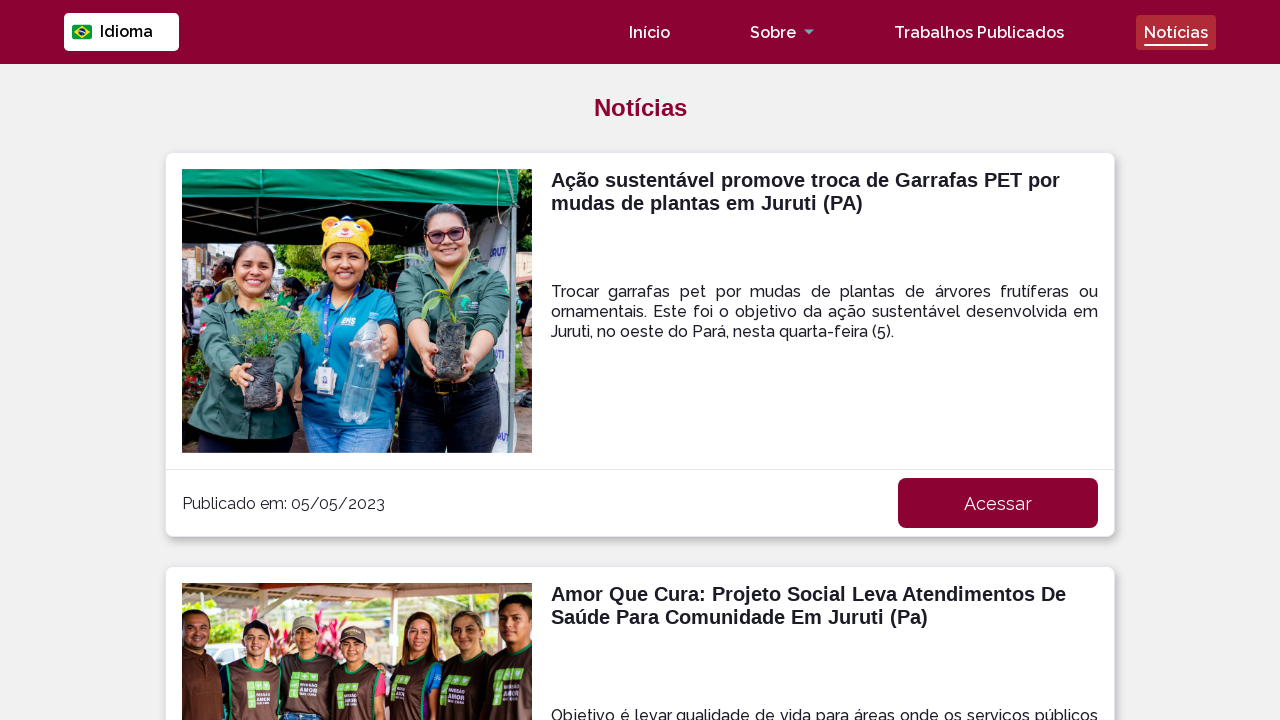

Verified page URL remained on news page
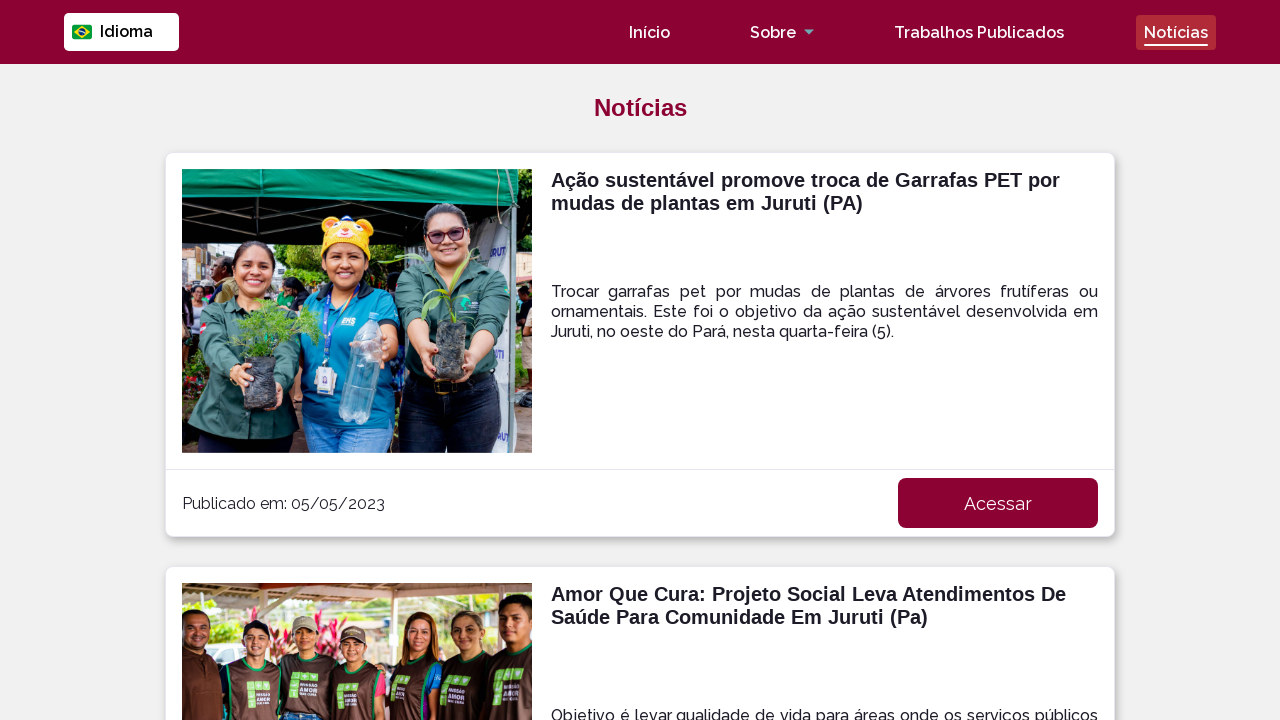

Clicked News button again to verify navigation behavior at (1176, 32) on text=Notícias
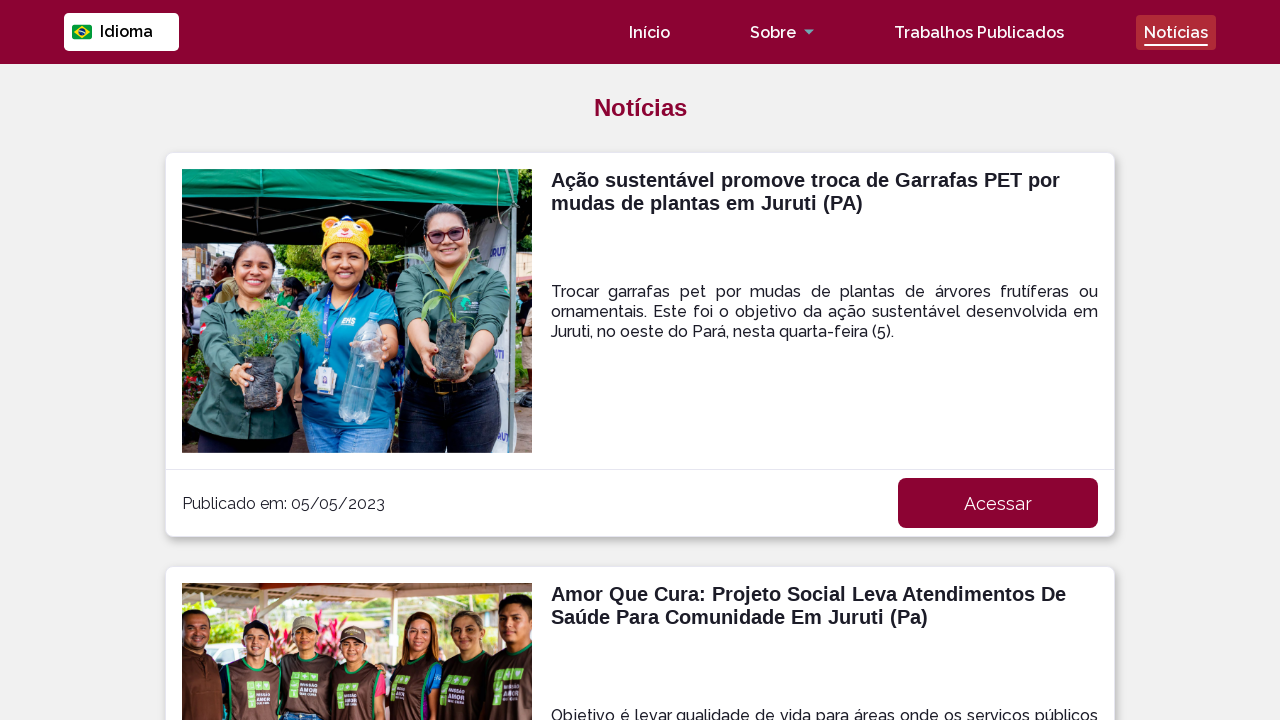

Verified page remained on news page after second click
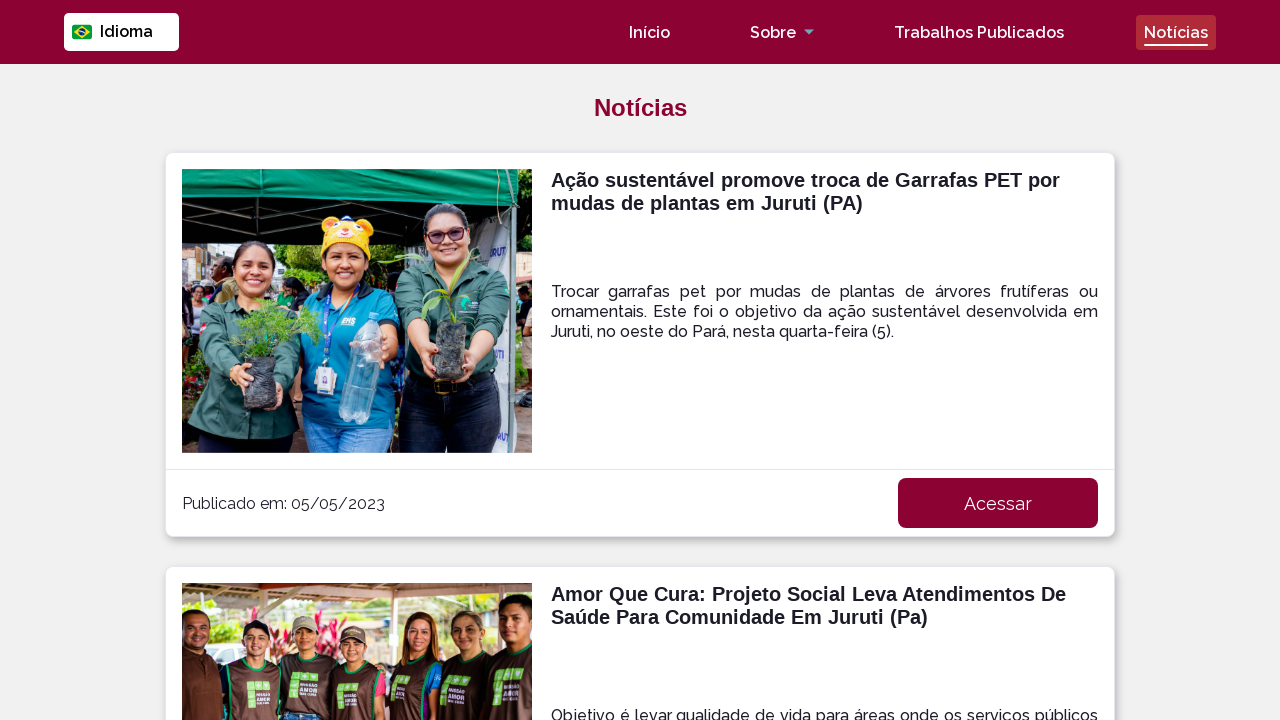

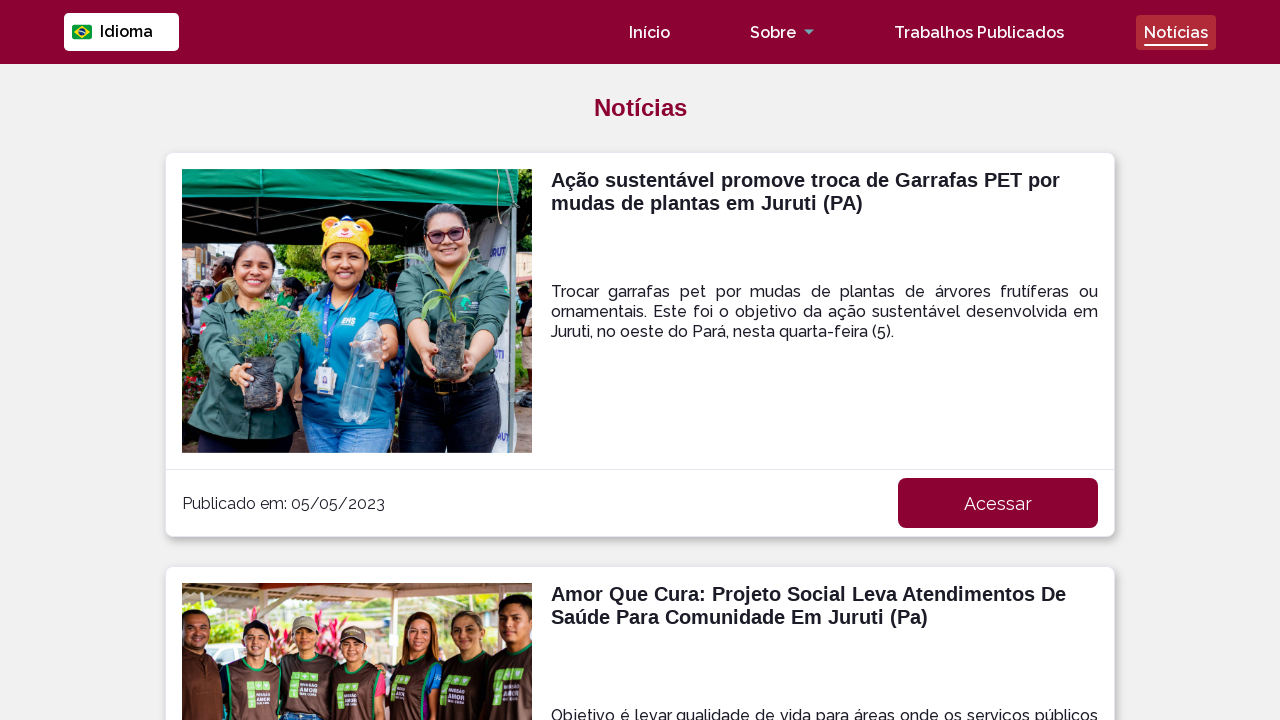